Tests form filling functionality on LetCode forms practice page by selecting country code and country from dropdowns, then filling in personal information fields including first name, last name, email, phone number, and address details.

Starting URL: https://letcode.in/forms

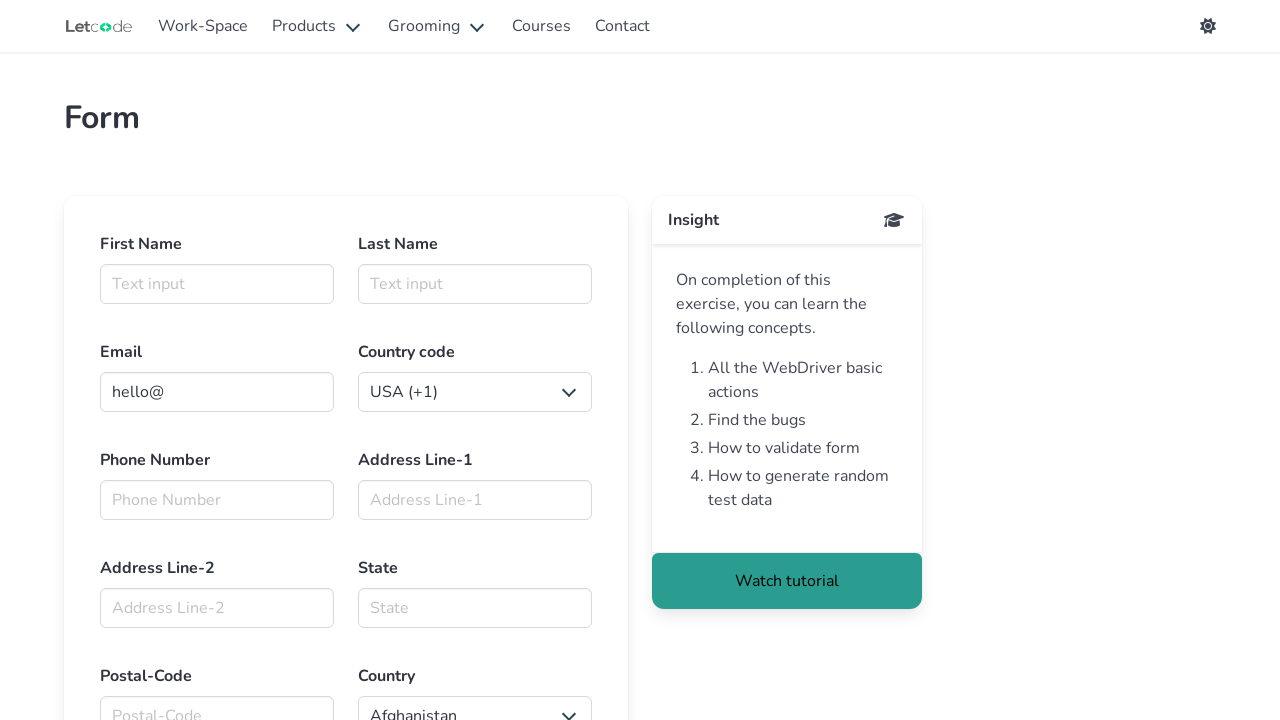

Selected country code 'Romania (+40)' from dropdown on #countrycode + div.control div.select select
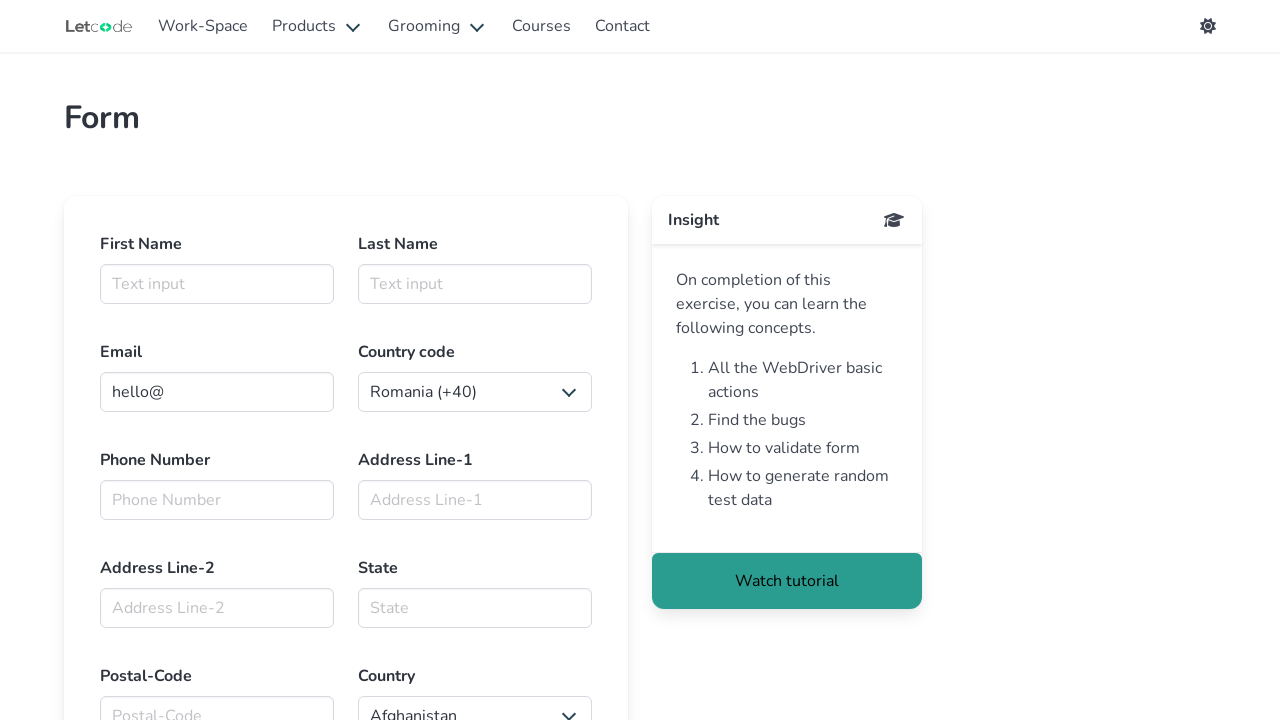

Selected country 'Romania' from dropdown on #country + div.control div.select select
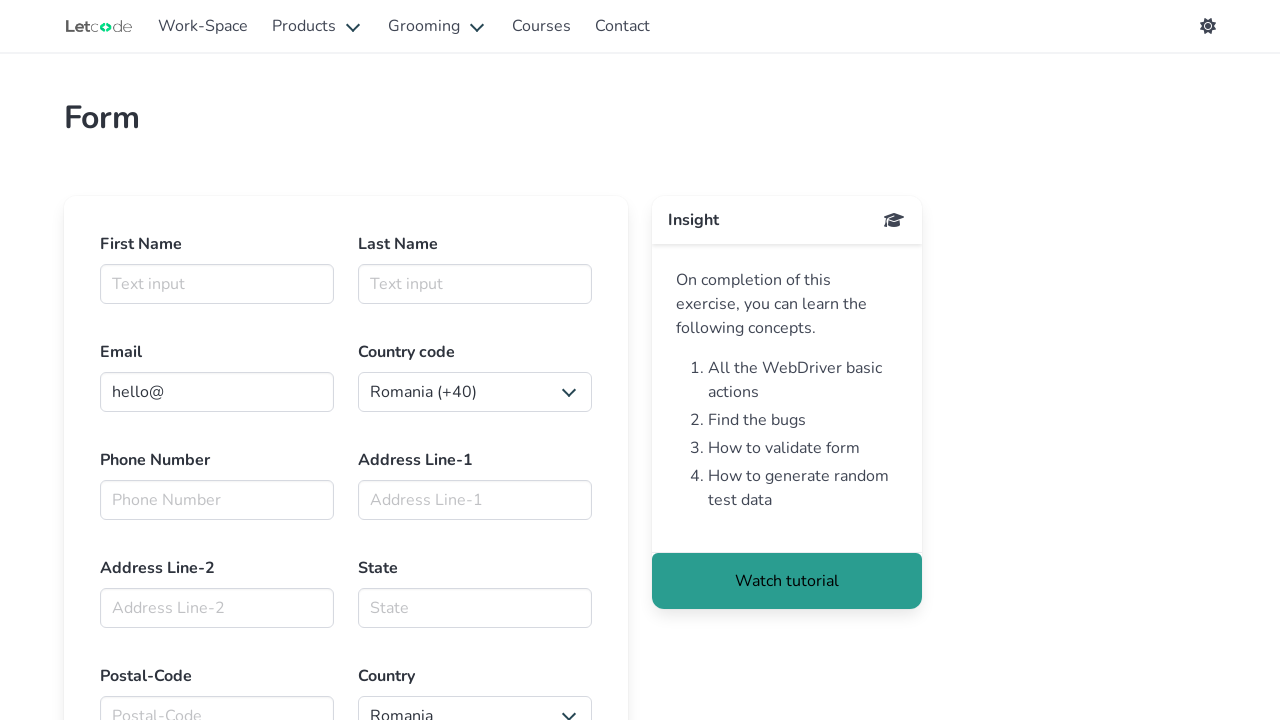

Filled first name field with 'Mihaela' on #firstname
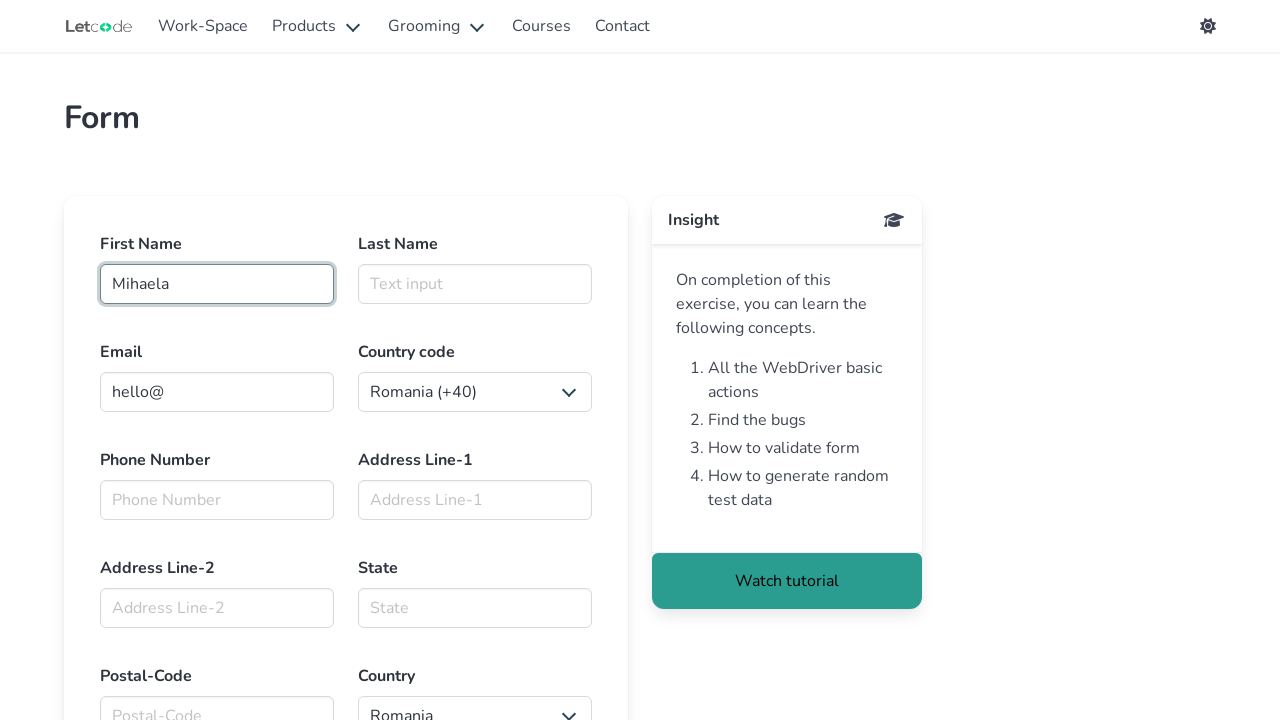

Filled last name field with 'Test' on #lasttname
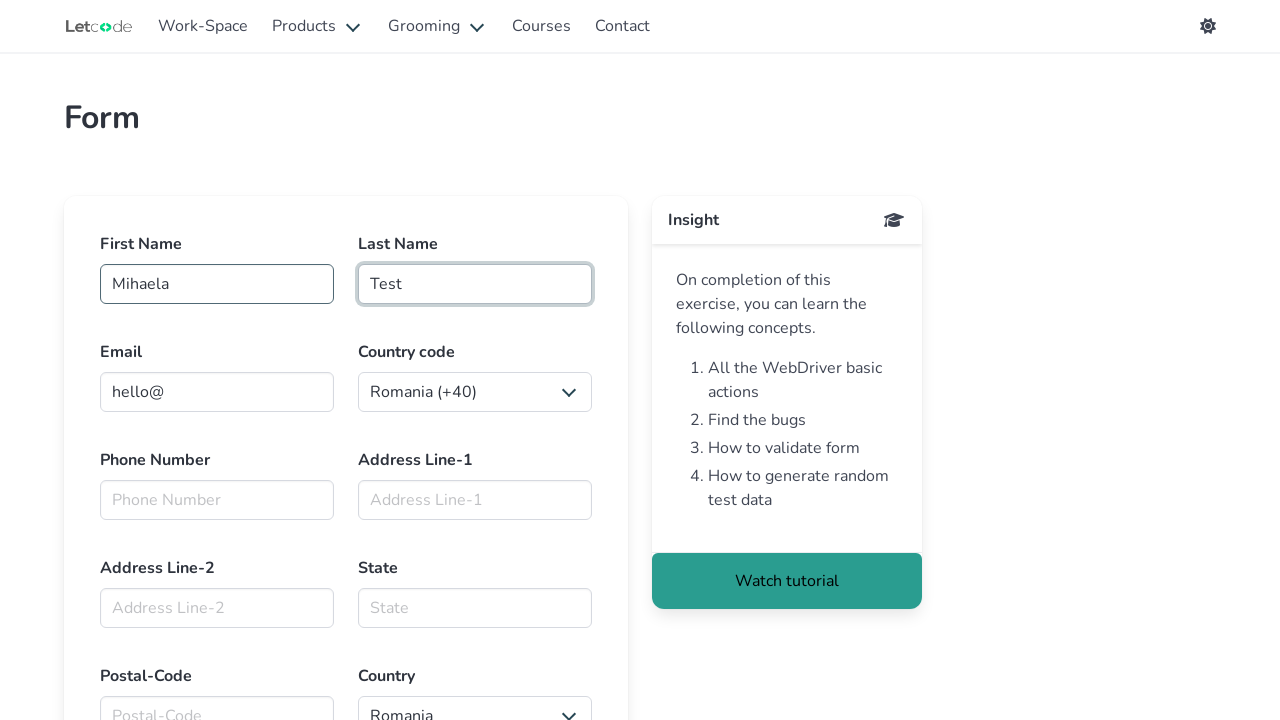

Filled email field with 't@tralala.com' on #email
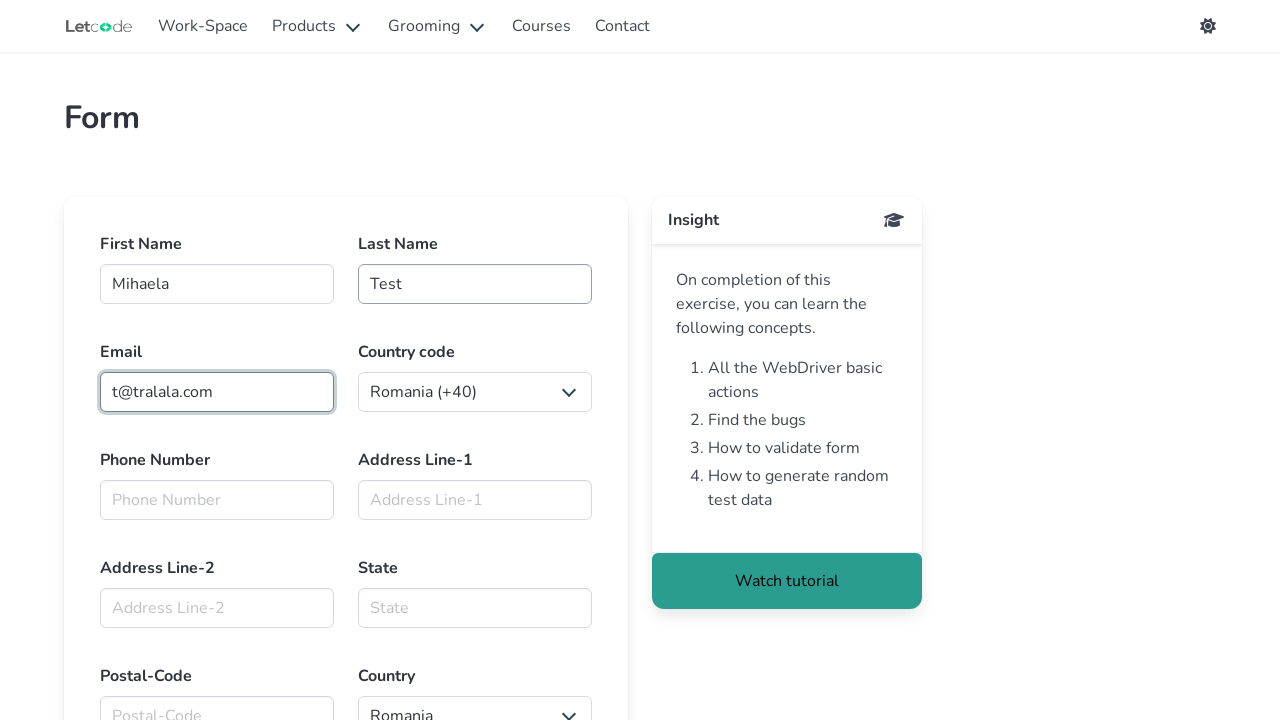

Filled phone number field with '0123456789' on #Phno
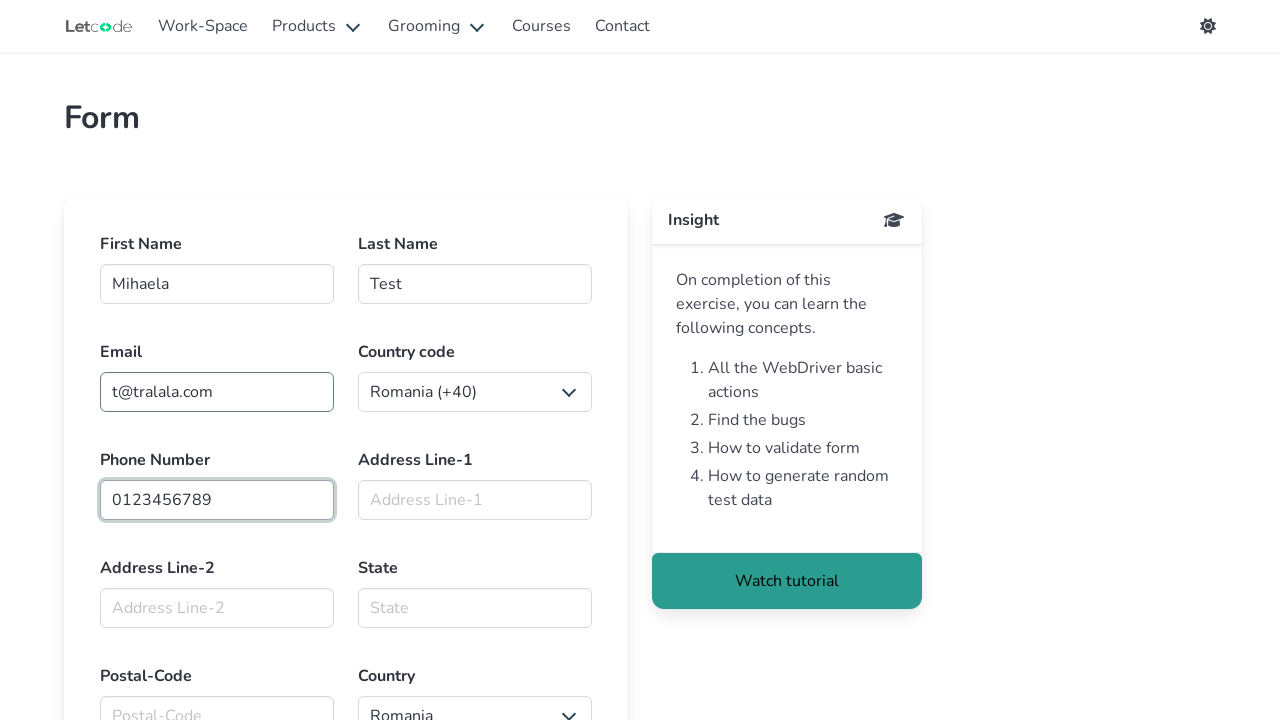

Filled address line 1 with 'Strada Primaverii' on #Addl1
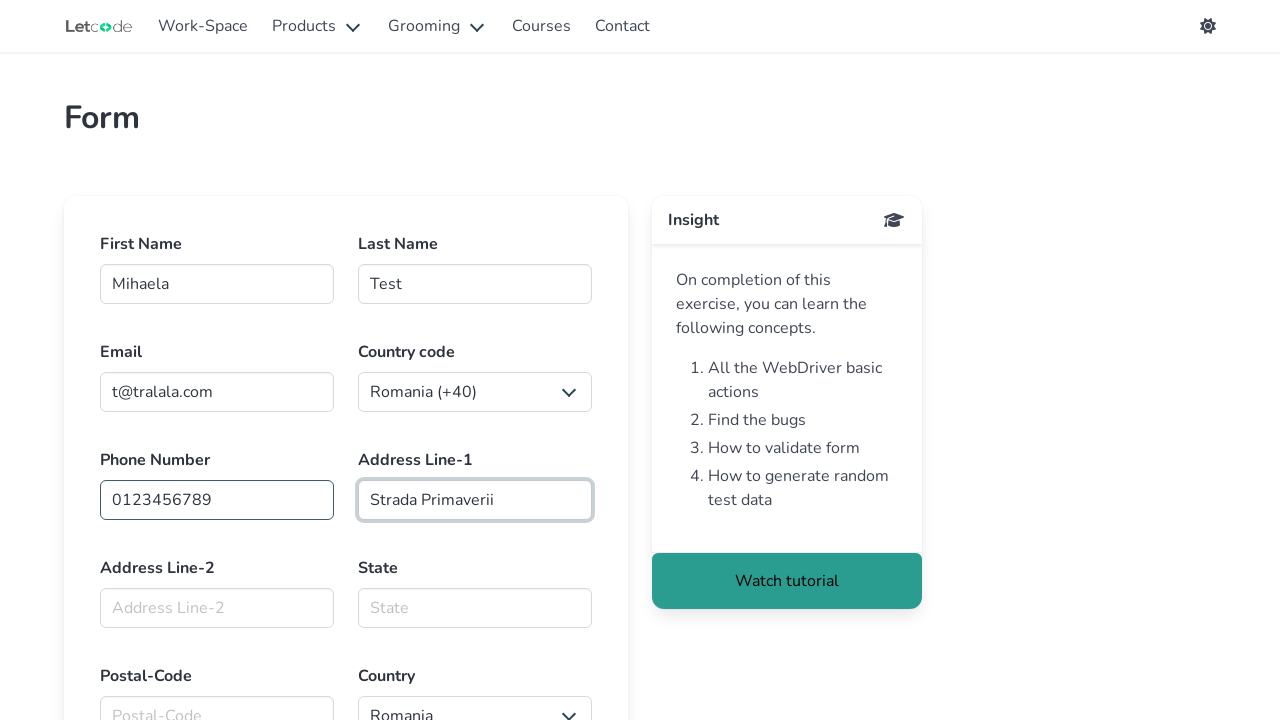

Filled address line 2 with 'Nr. 1' on #Addl2
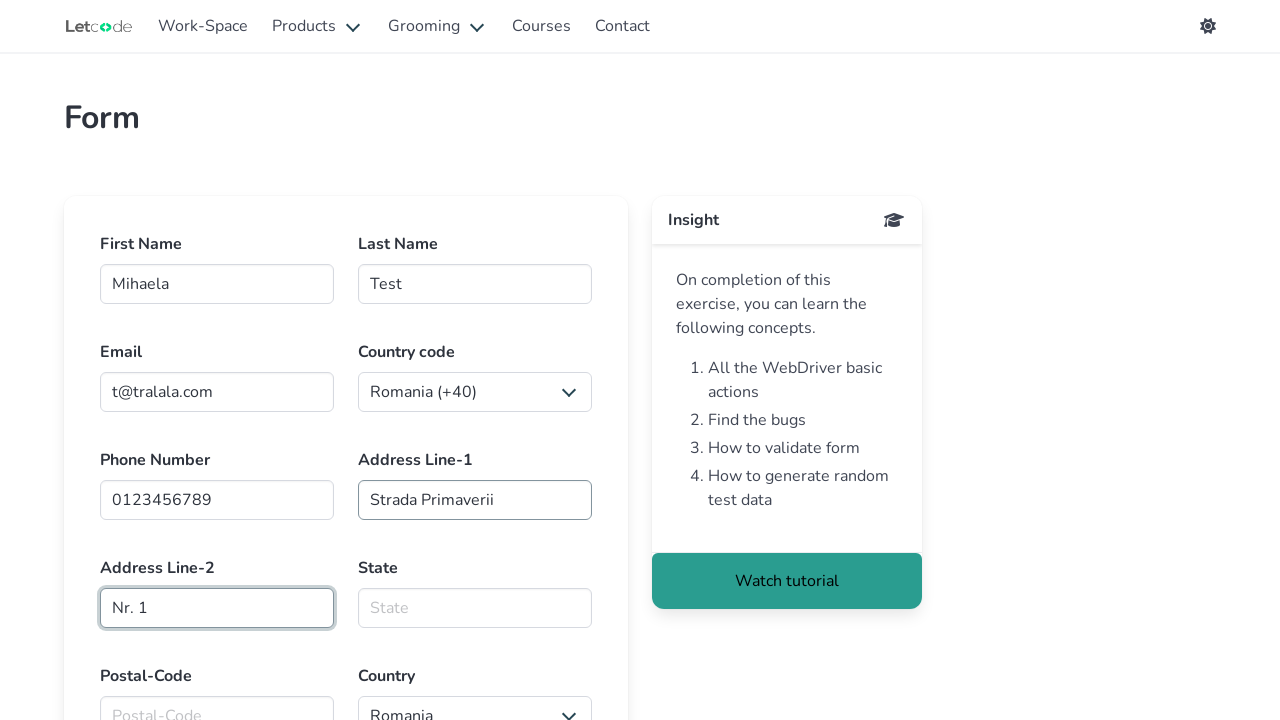

Filled state field with 'Iasi' on #state
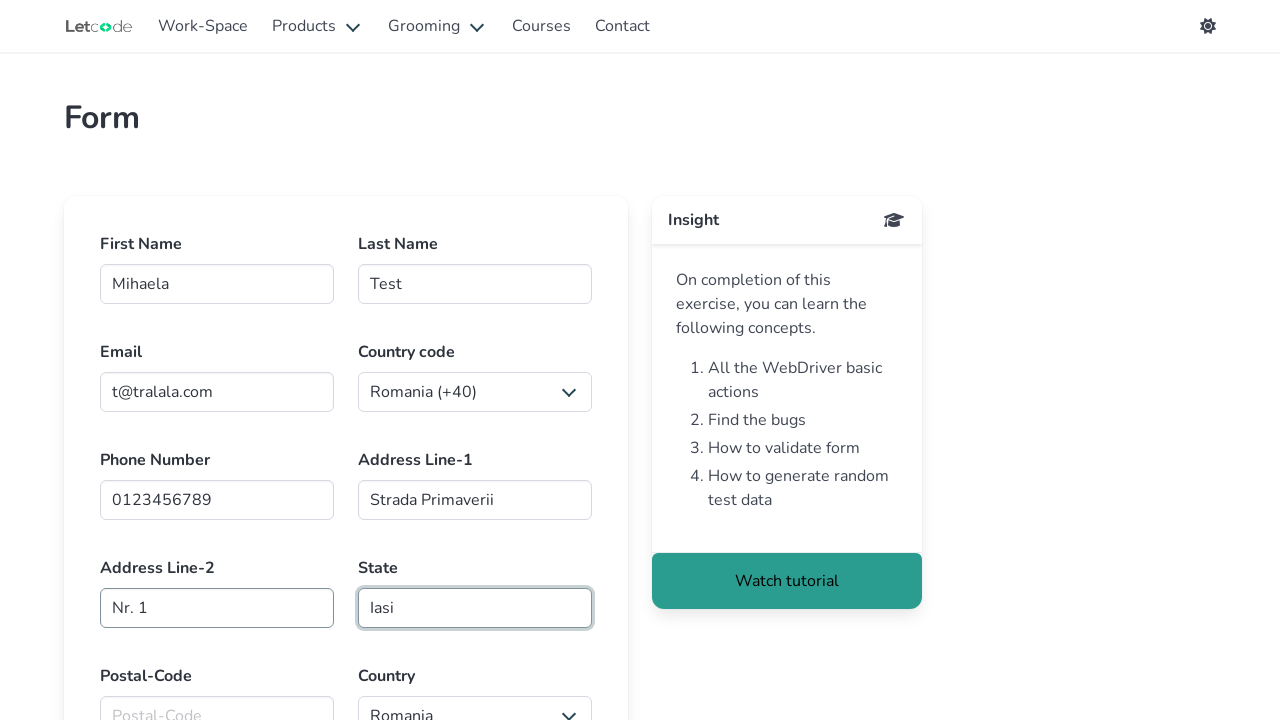

Filled postal code field with '778899' on #postalcode
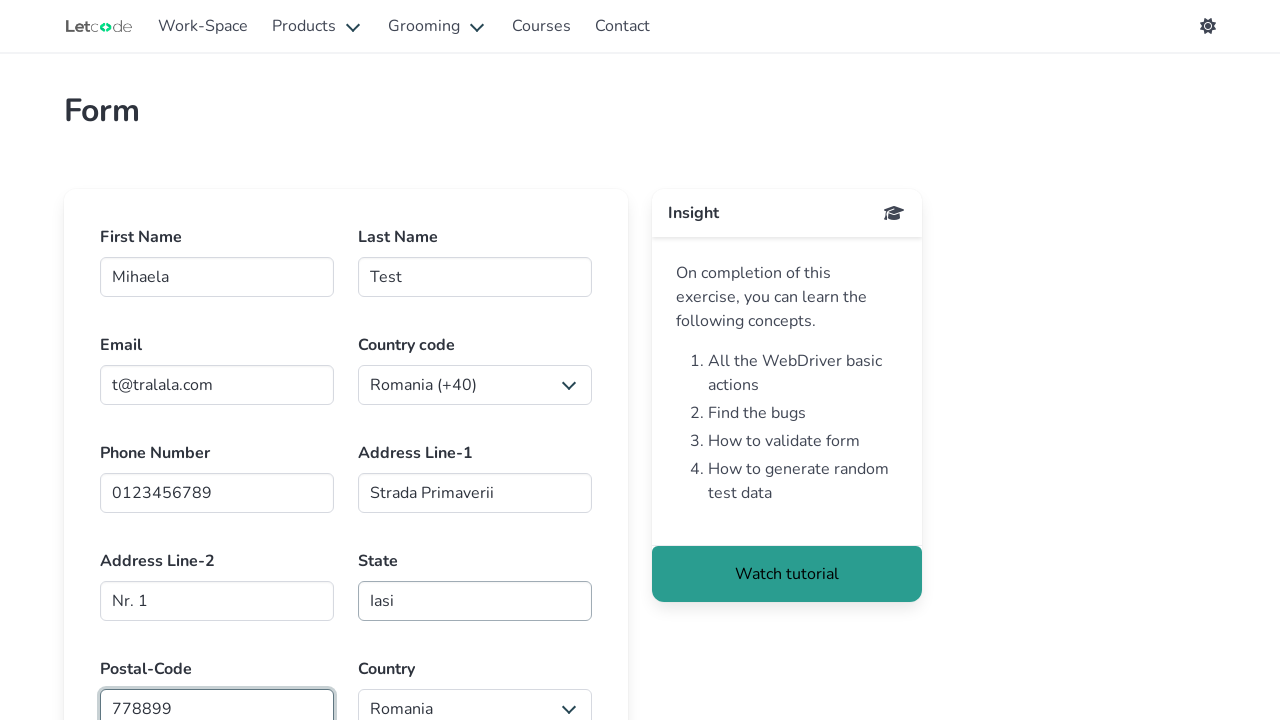

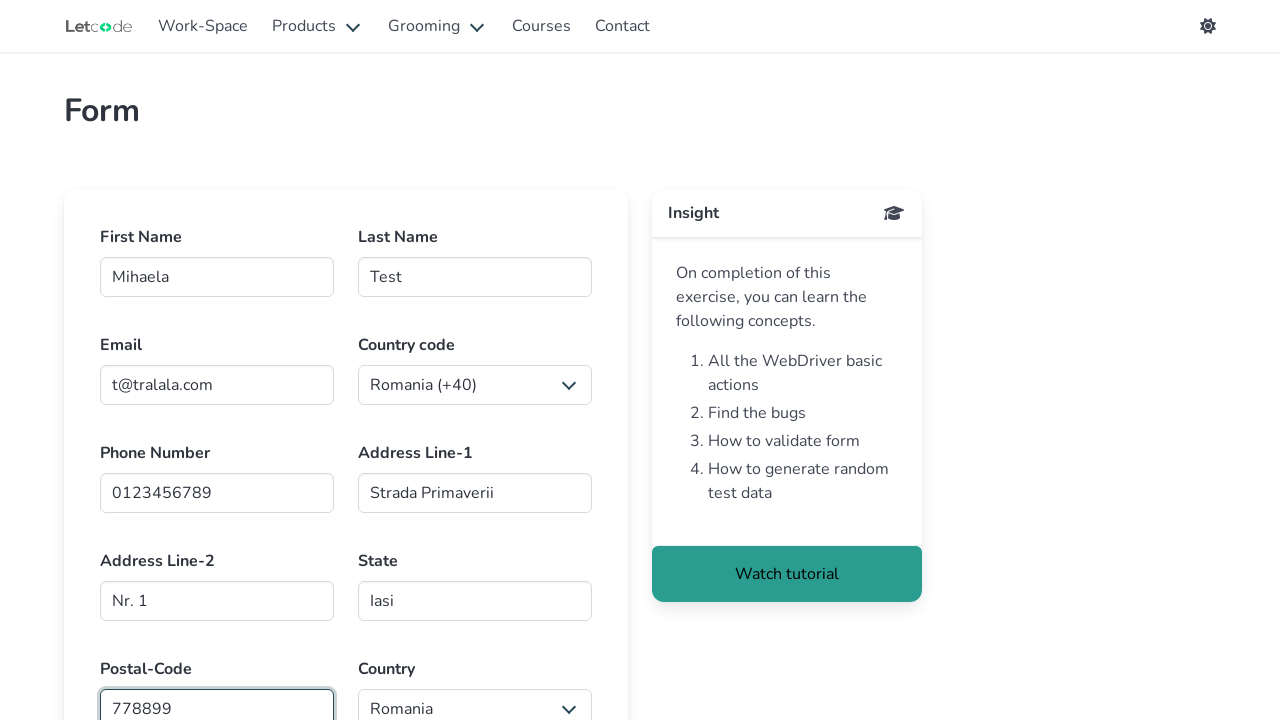